Navigates to the EaseMyTrip website with incognito browser settings

Starting URL: https://www.easemytrip.com/

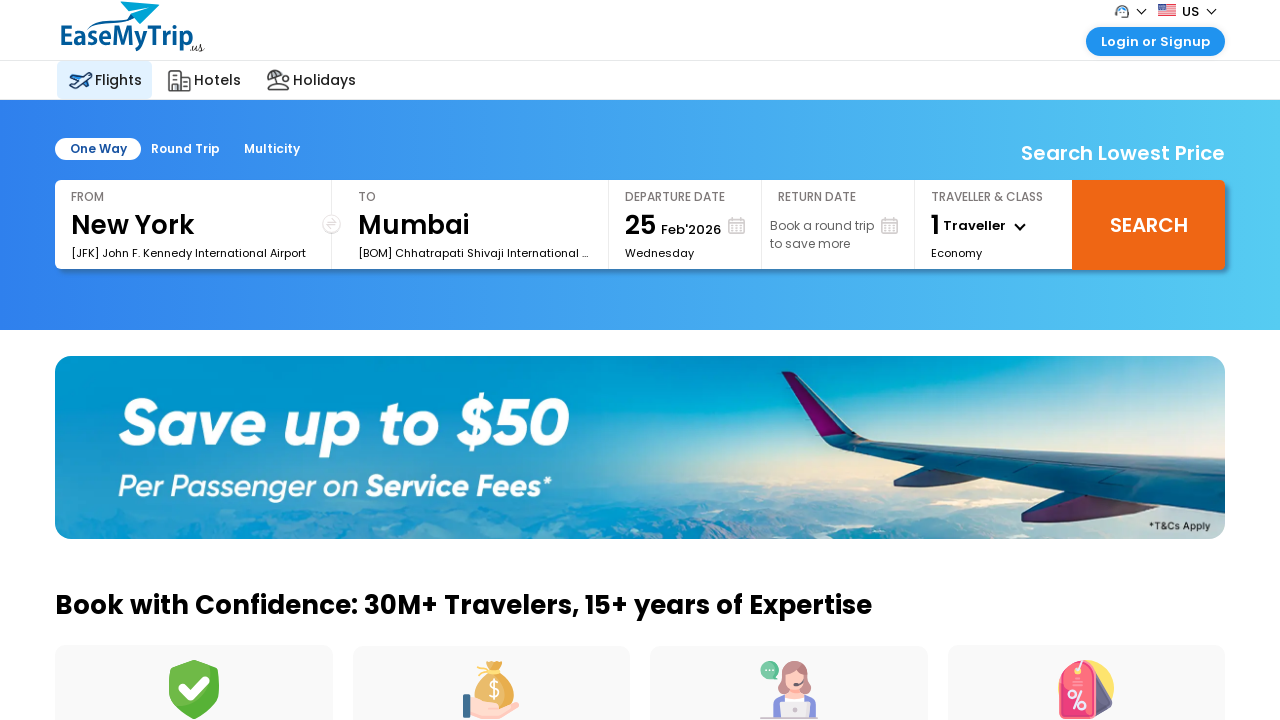

Navigated to EaseMyTrip website with incognito browser settings
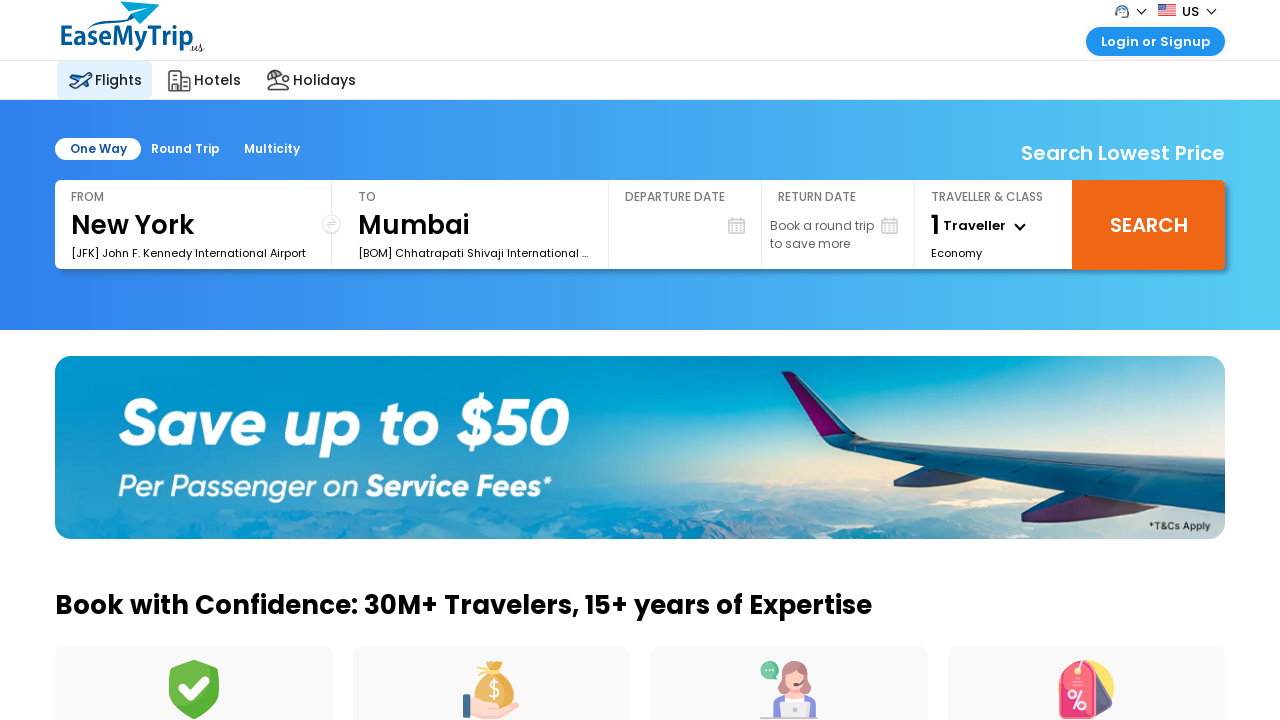

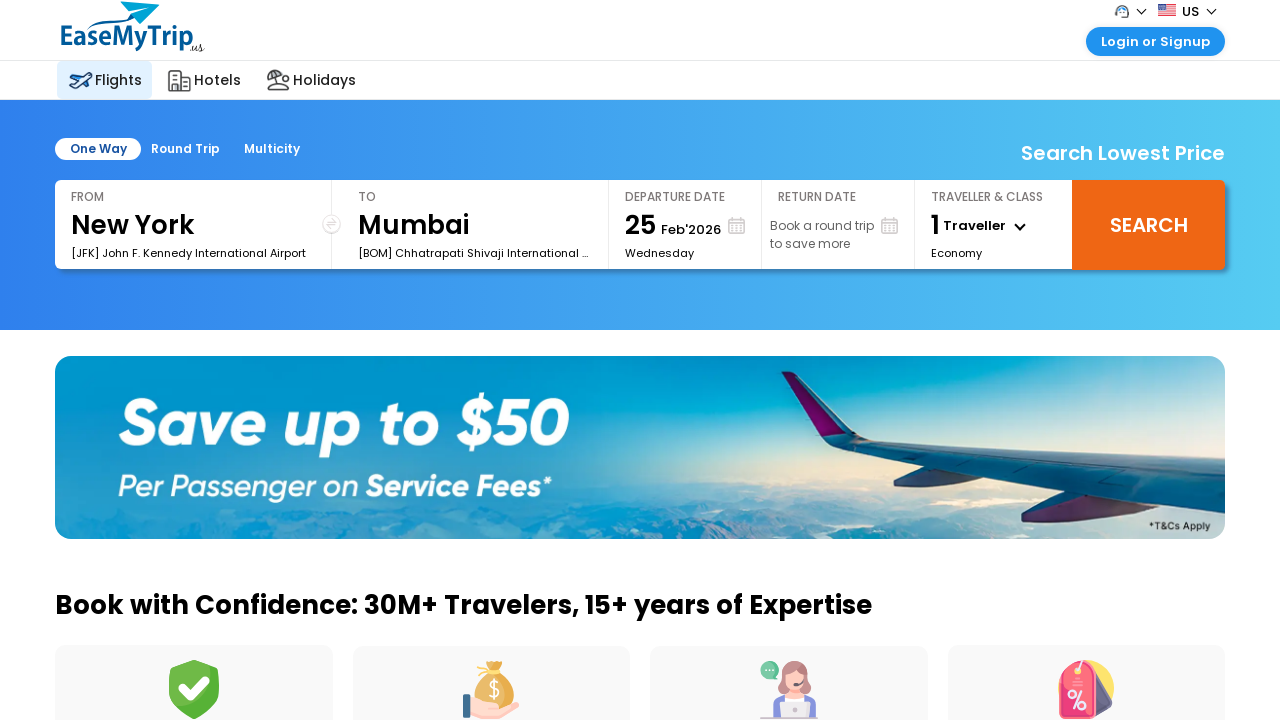